Tests redirect functionality by navigating to a redirect link page and clicking on the redirect link

Starting URL: http://the-internet.herokuapp.com/

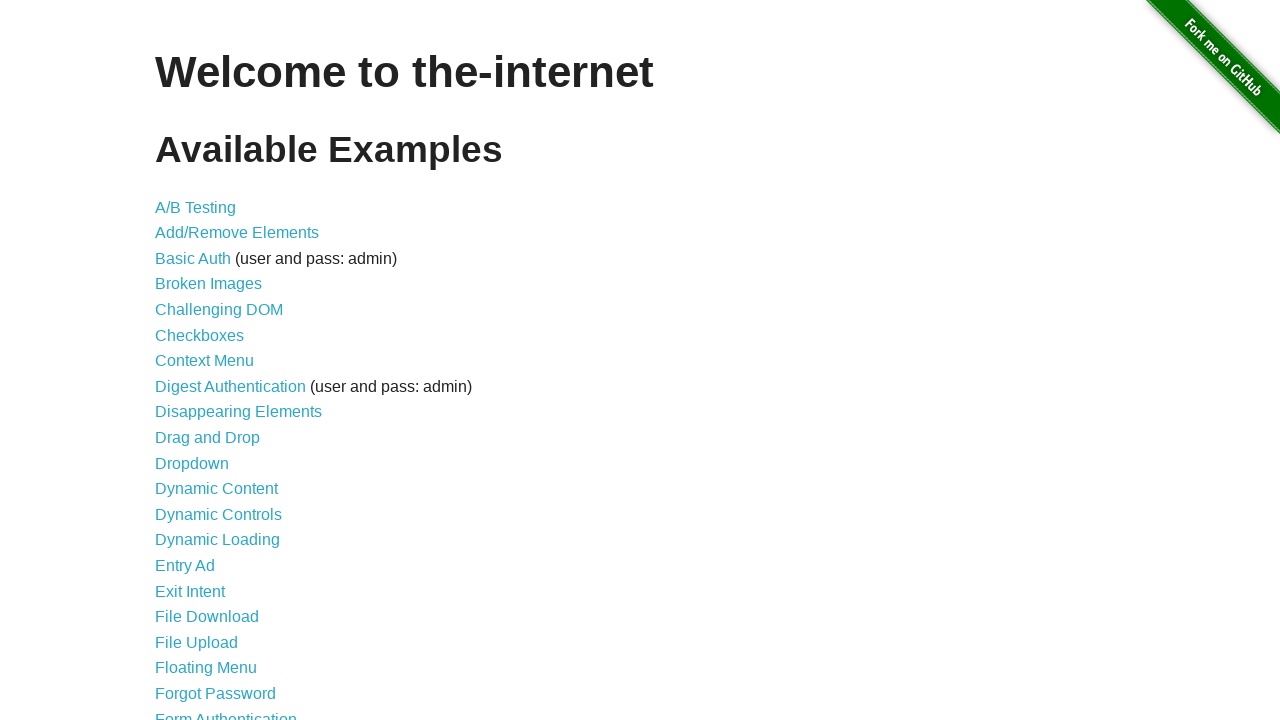

Clicked on 'Redirect Link' to navigate to the redirect page at (202, 446) on text=Redirect Link
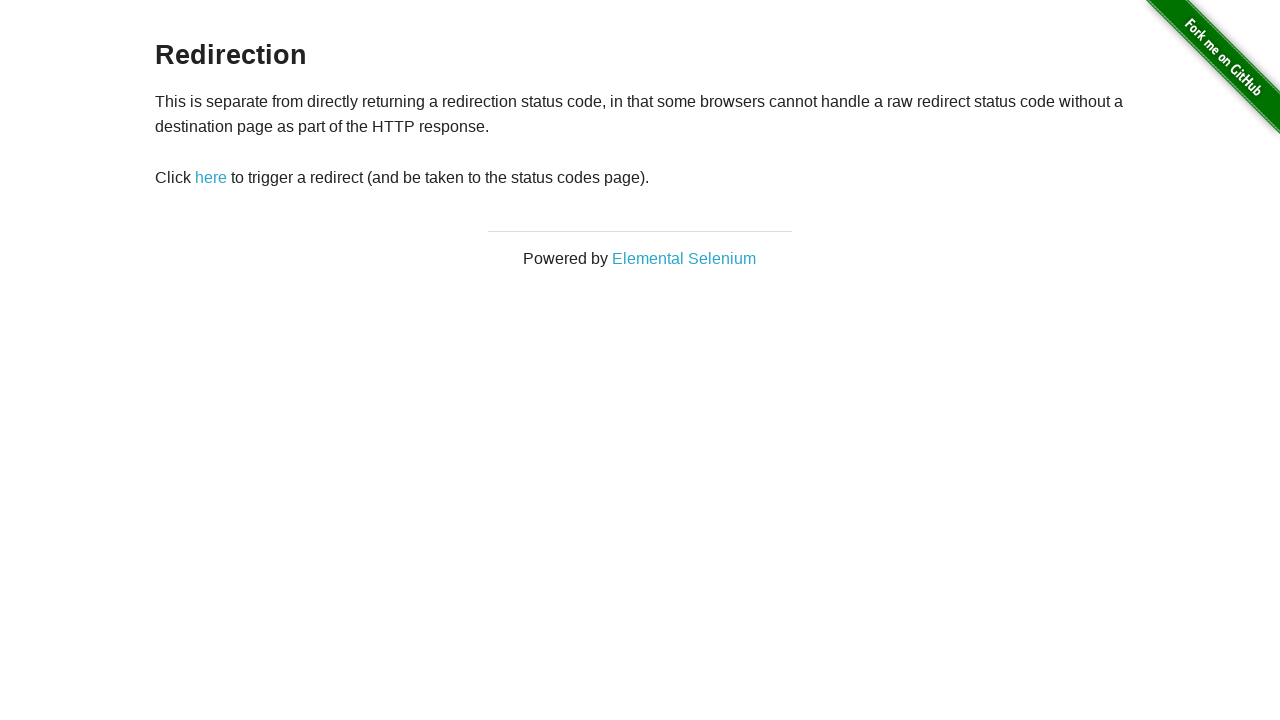

Clicked on the redirect link at (211, 178) on a#redirect
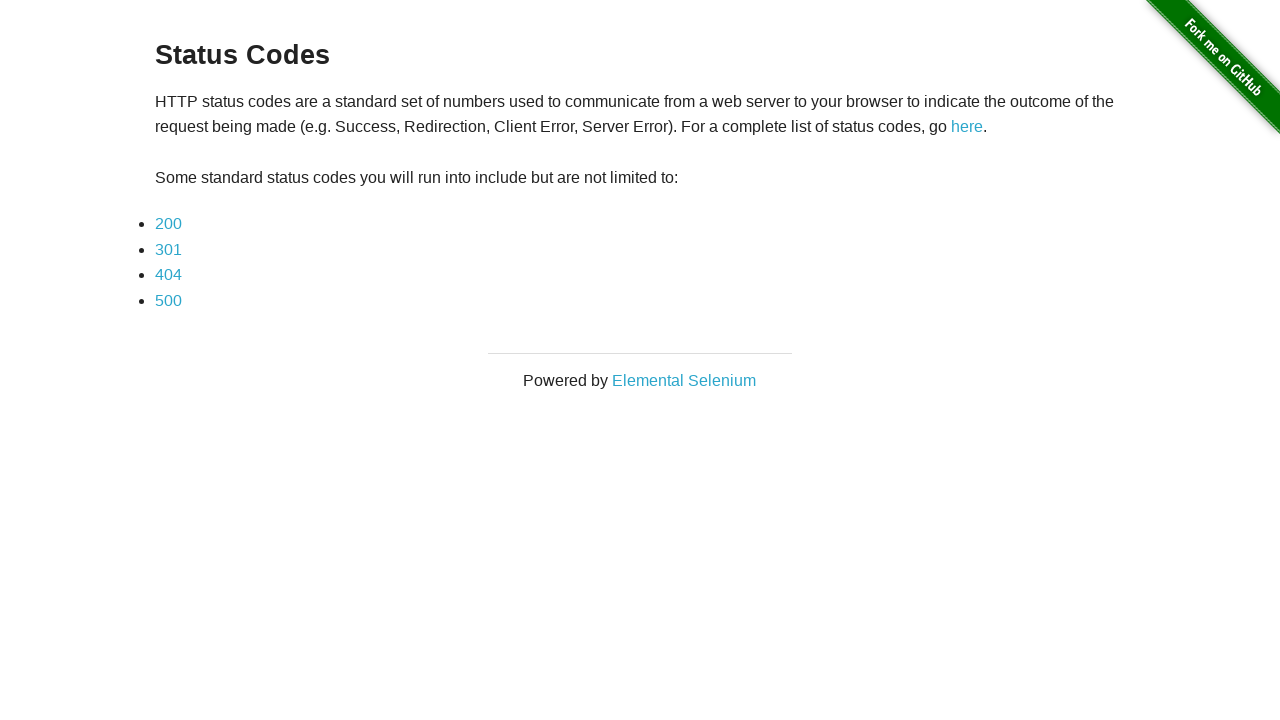

Waited for the redirect to complete
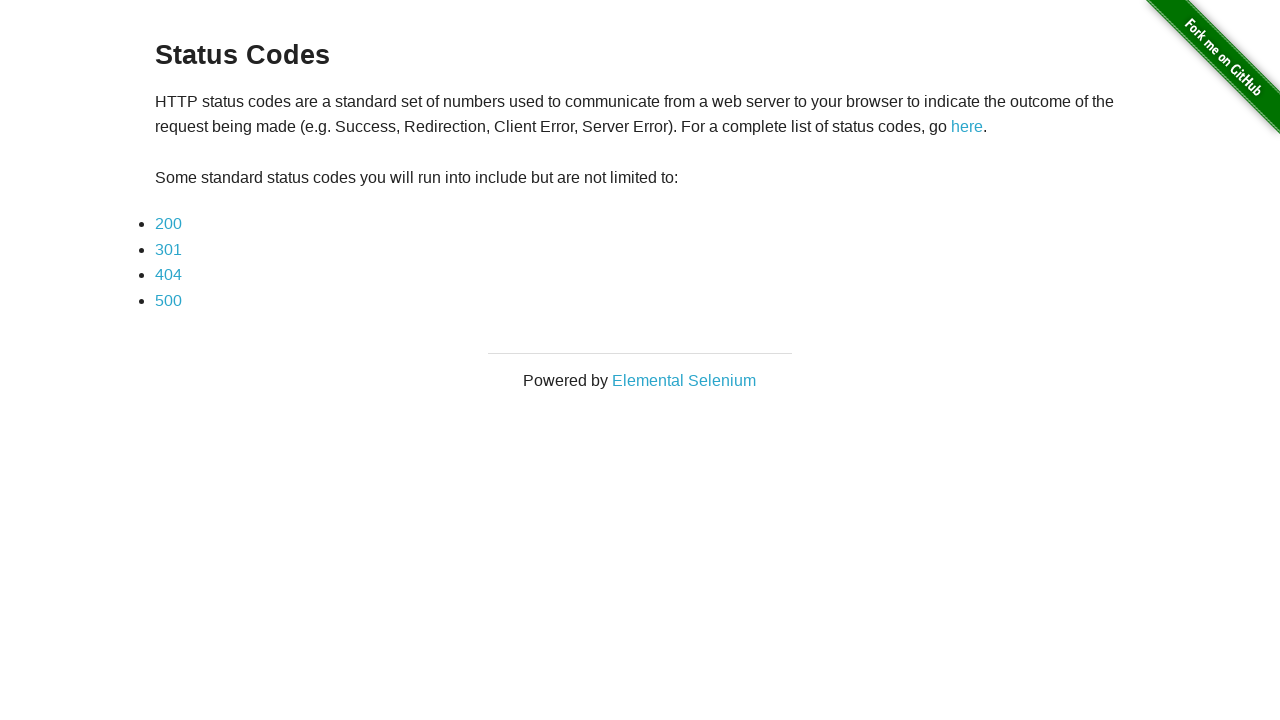

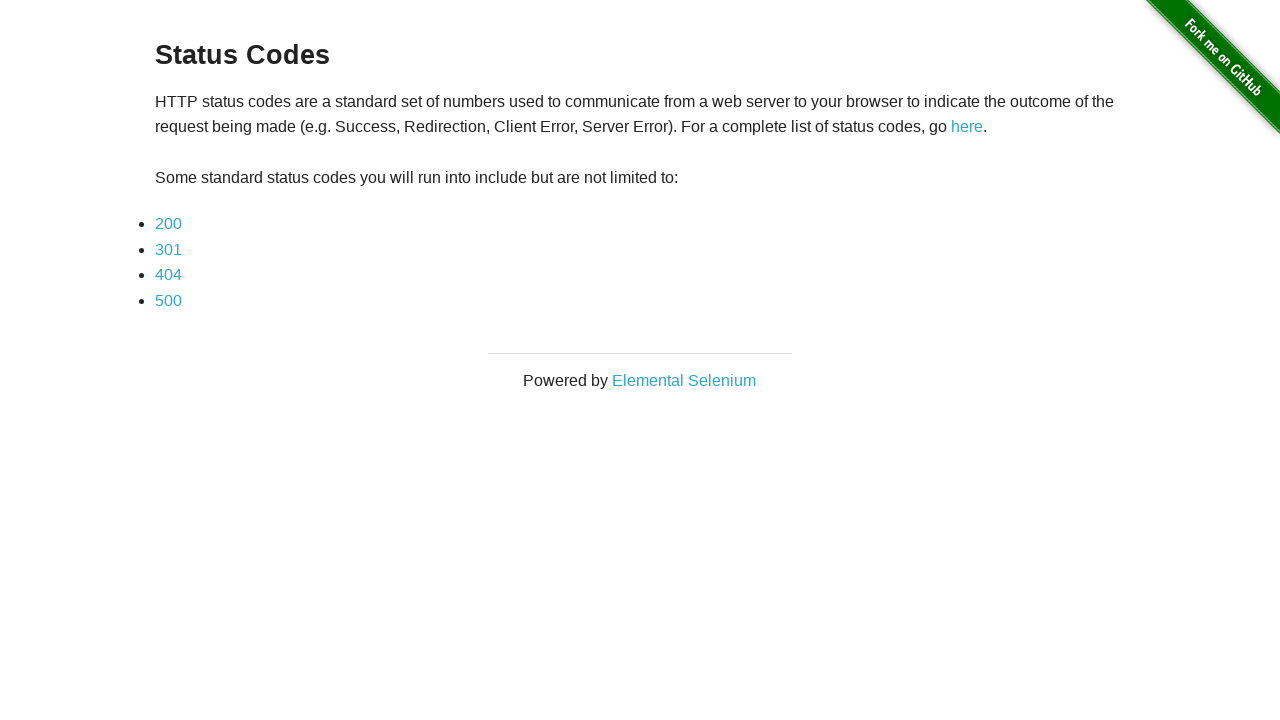